Tests regular click functionality by clicking a button and verifying the success message appears

Starting URL: https://demoqa.com/buttons

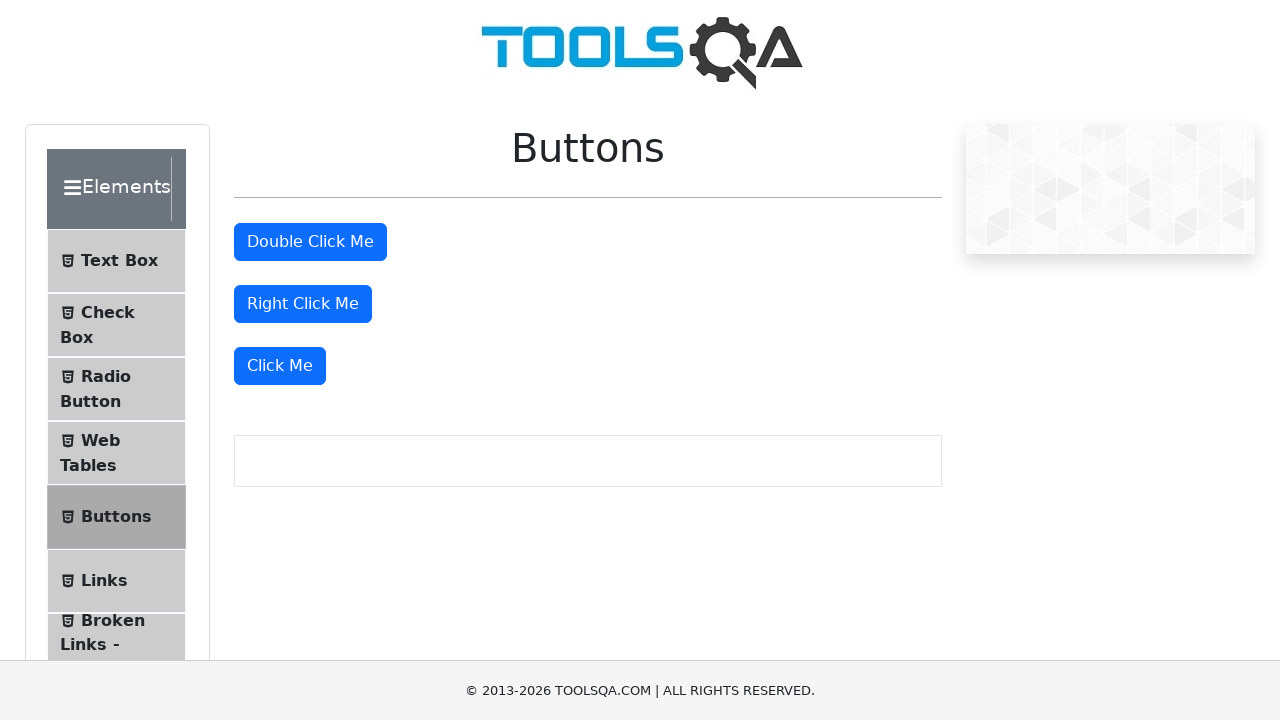

Navigated to DemoQA buttons page
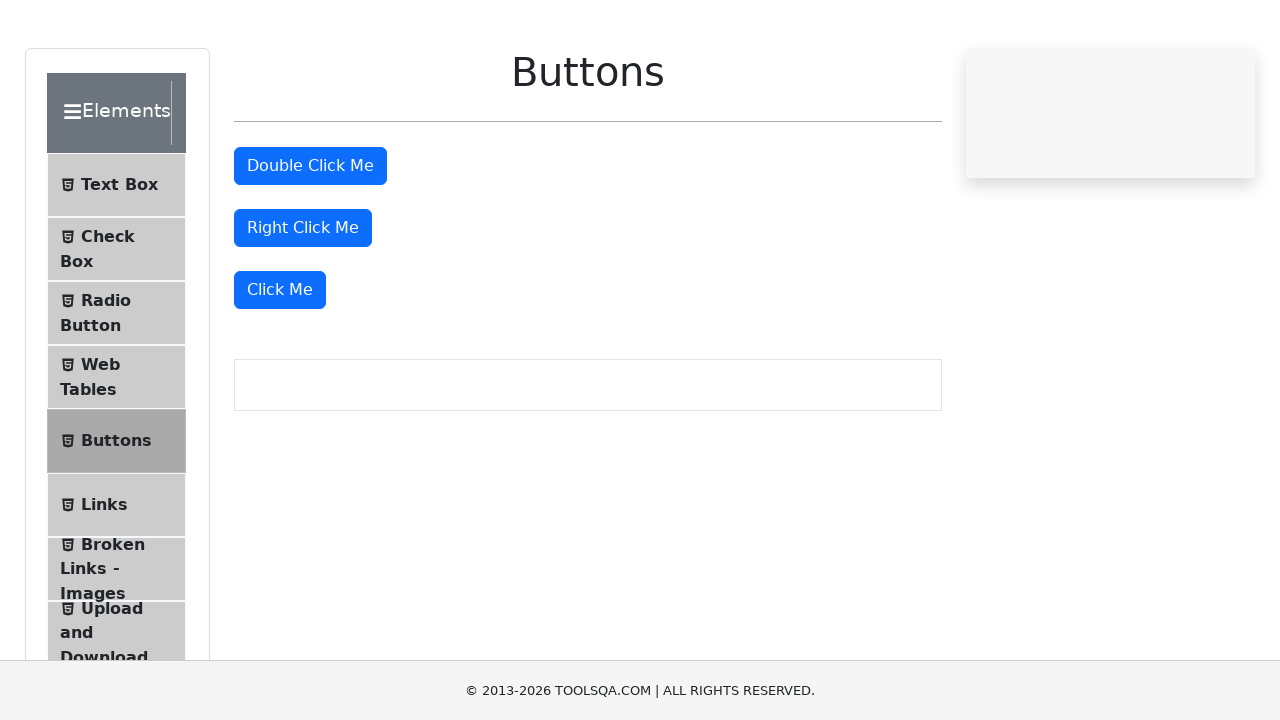

Clicked the 'Click Me' button at (280, 366) on xpath=//button[text()='Click Me']
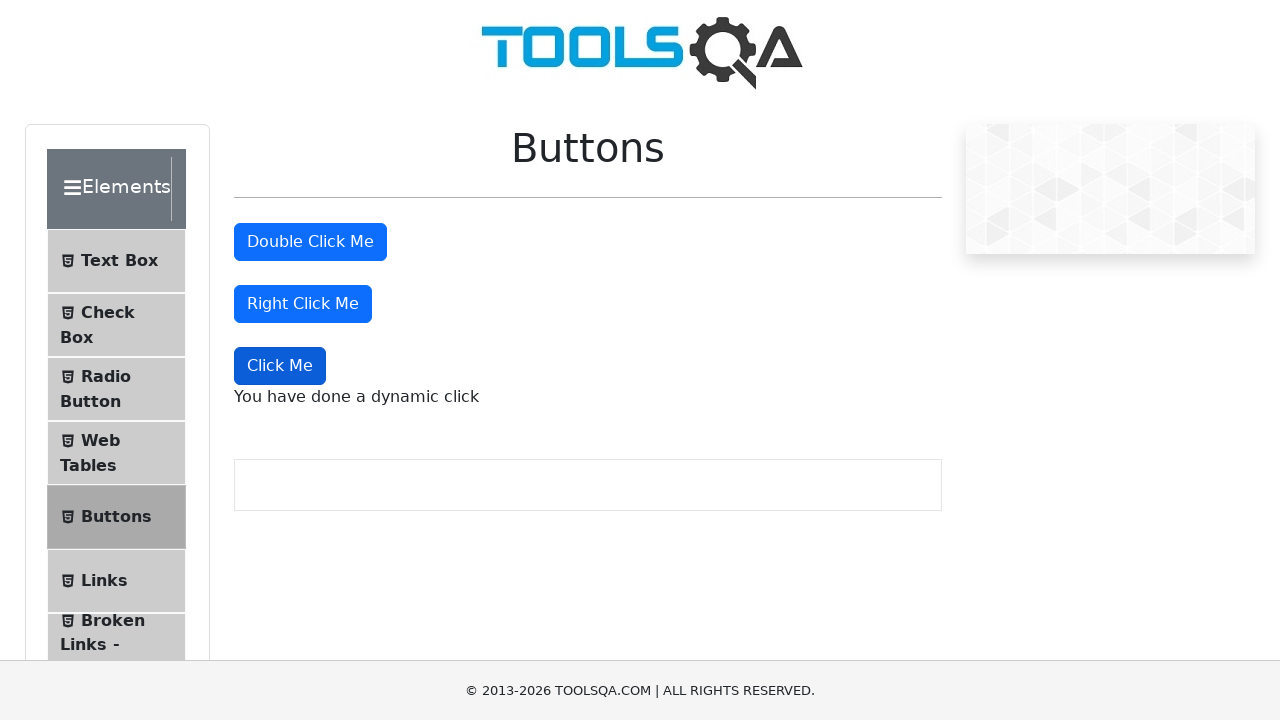

Dynamic click message element appeared
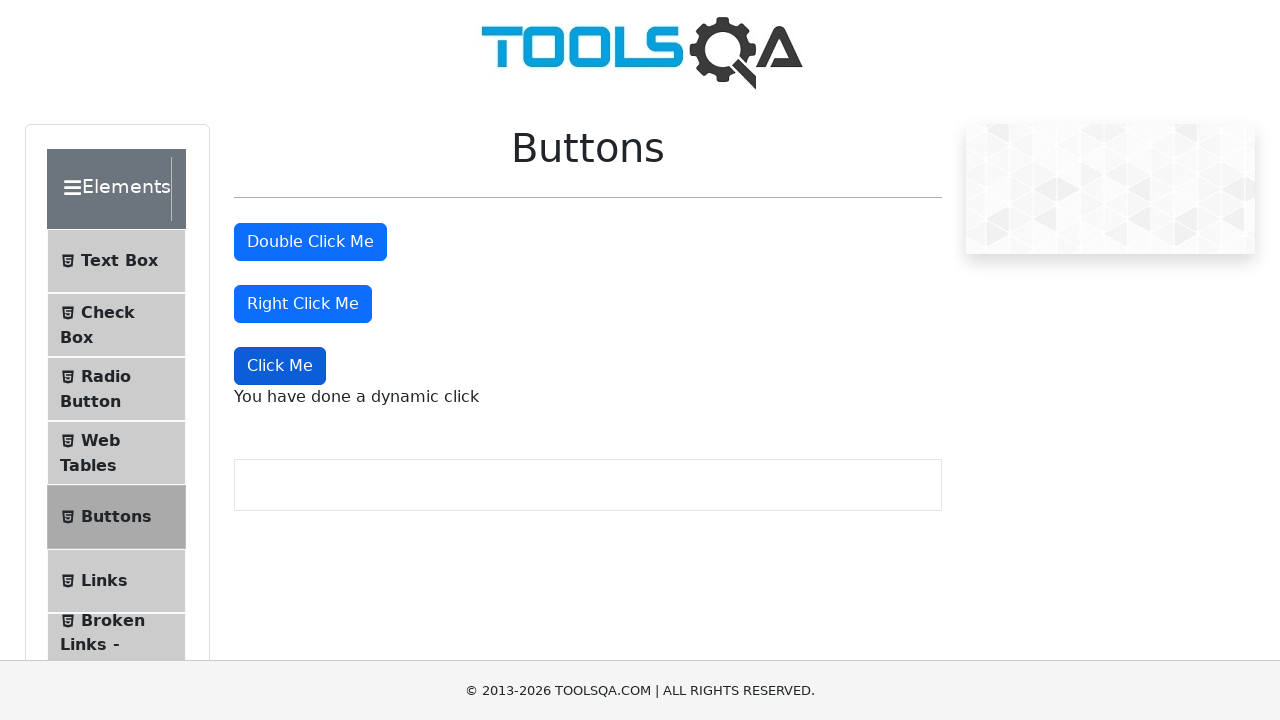

Verified success message displays 'You have done a dynamic click'
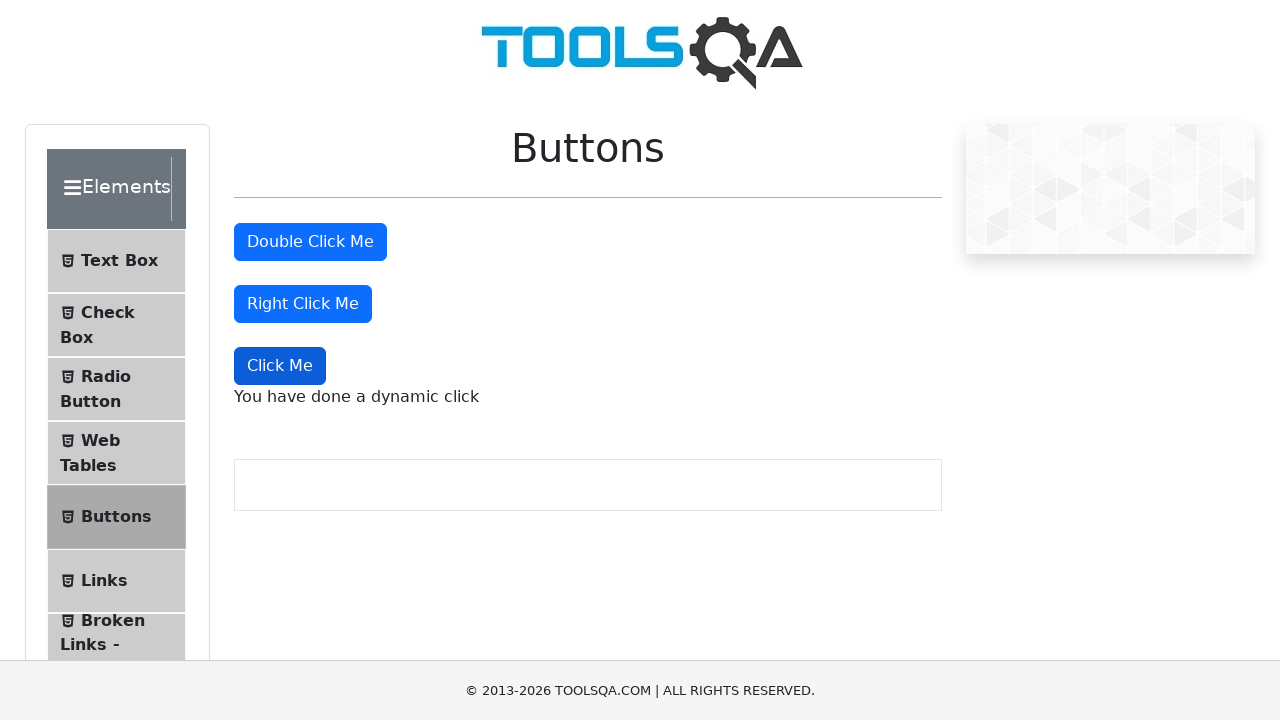

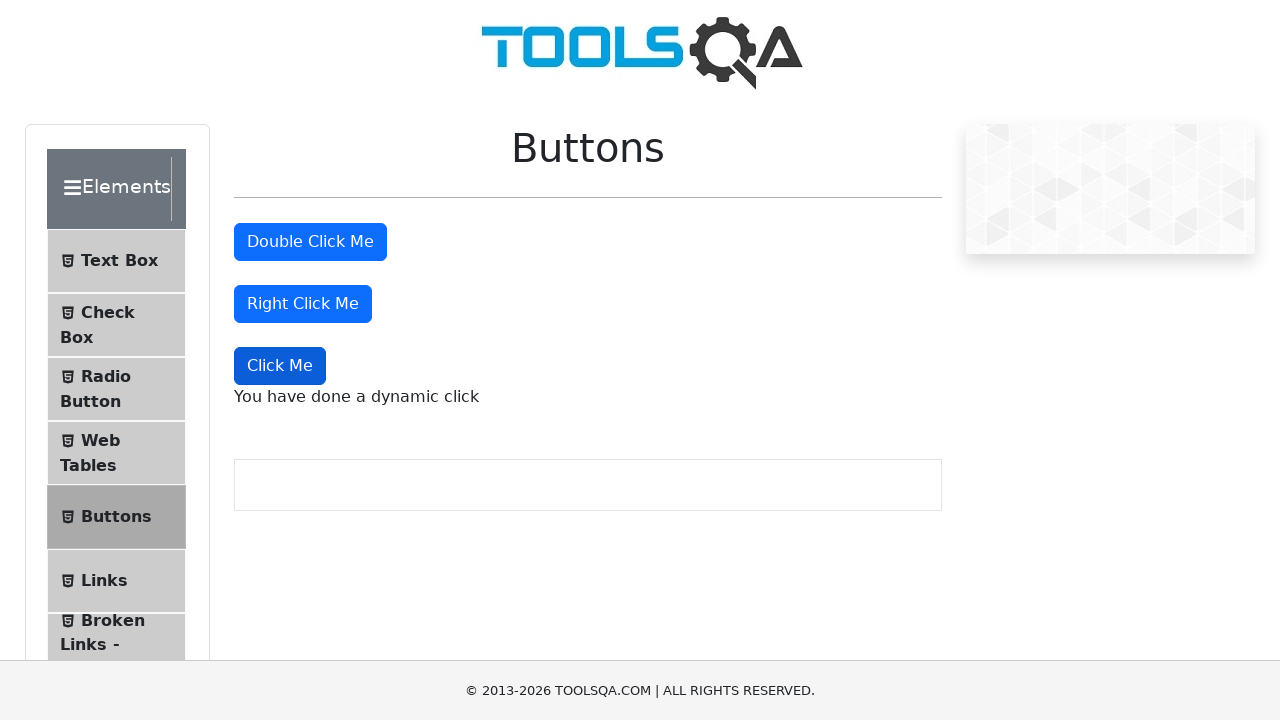